Tests dynamic loading scenario where an element becomes visible after clicking a button, verifying the element appears with expected text

Starting URL: https://the-internet.herokuapp.com/dynamic_loading/1

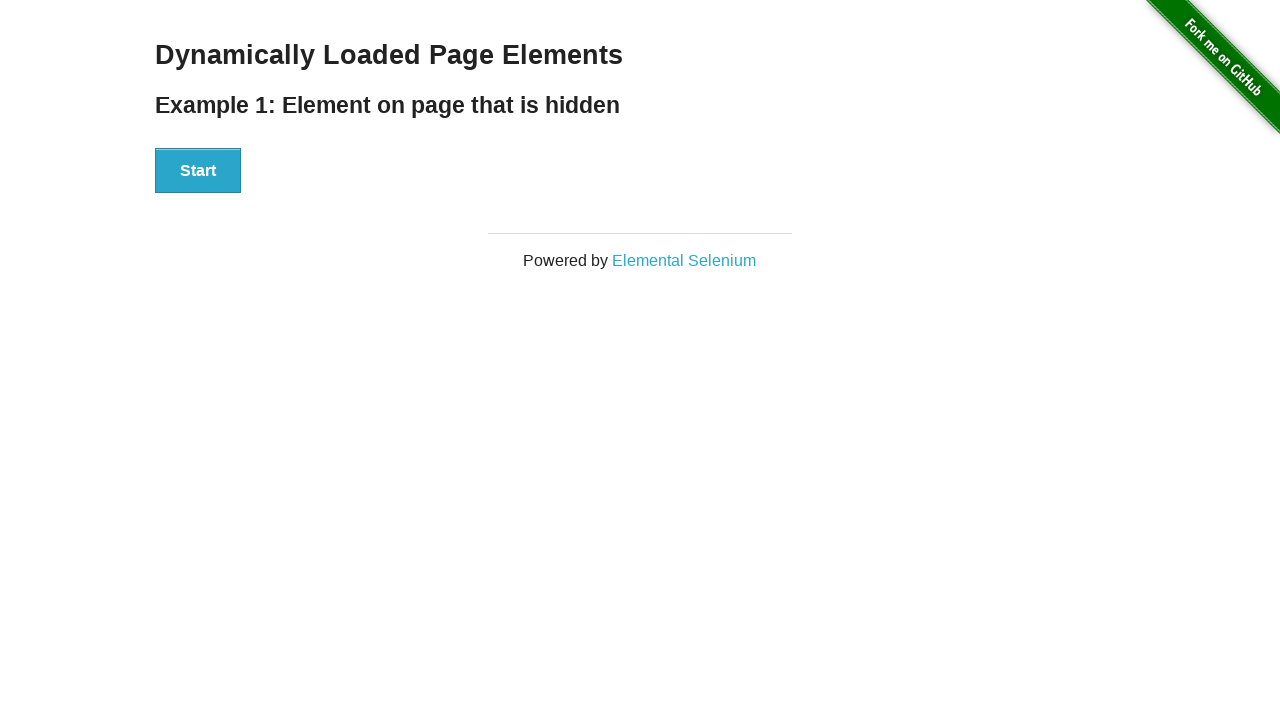

Clicked the start button to trigger dynamic loading at (198, 171) on xpath=//div[@id='start']/button
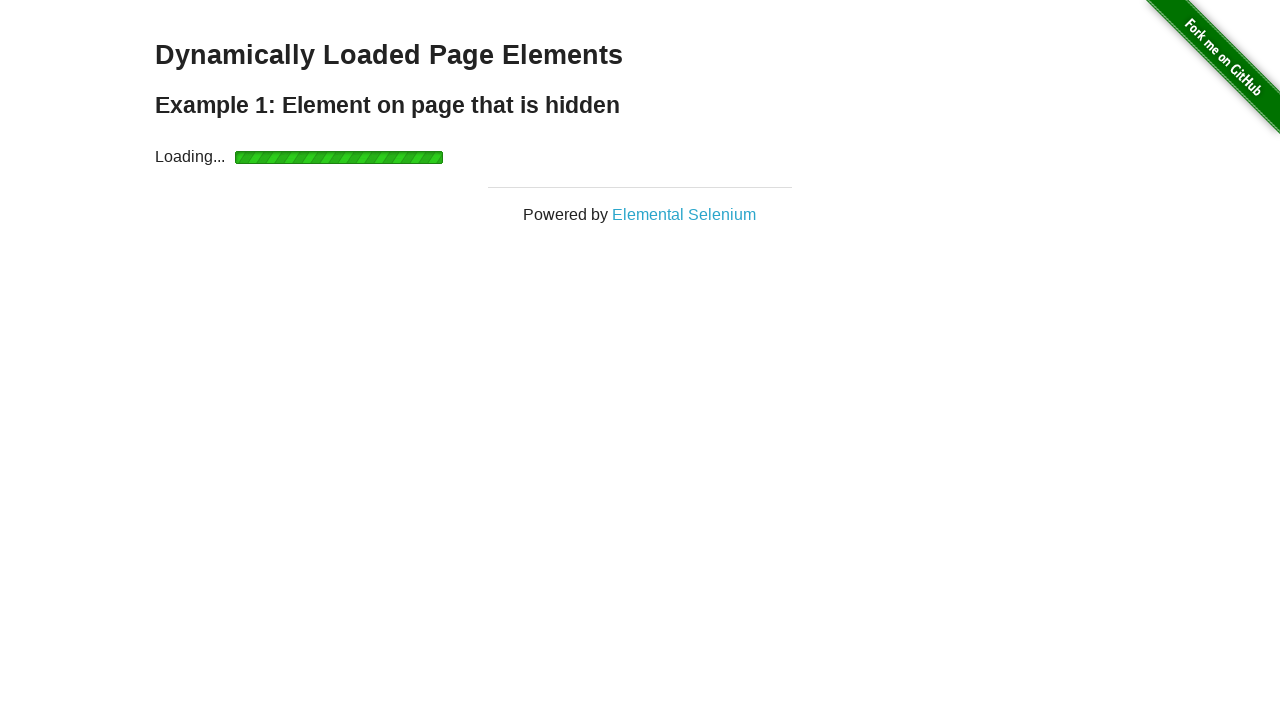

Waited for finish element to become visible
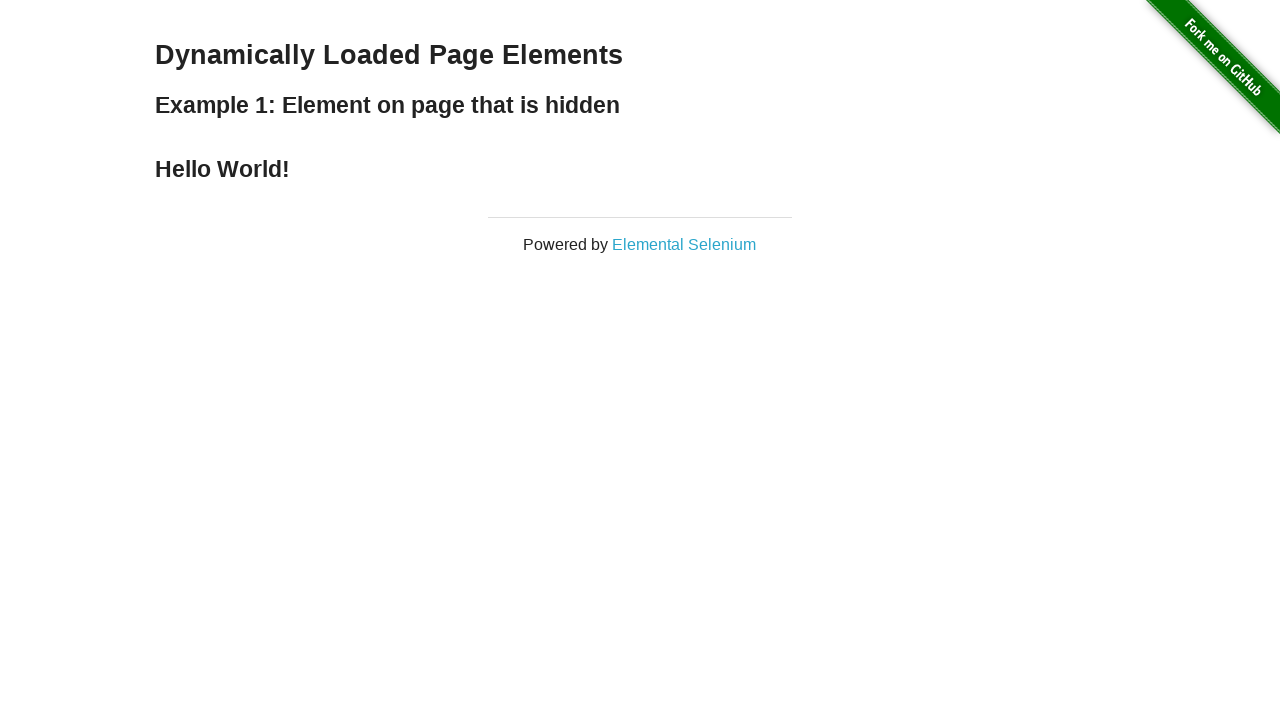

Retrieved text content from the finish element
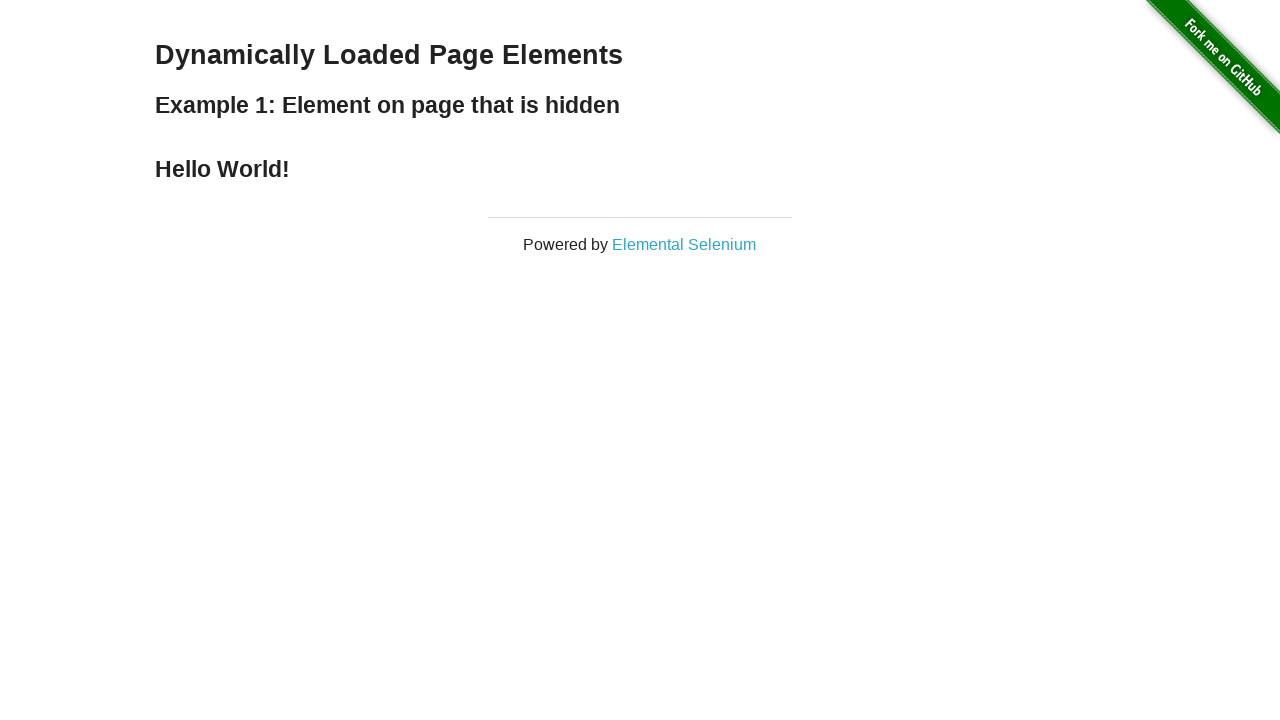

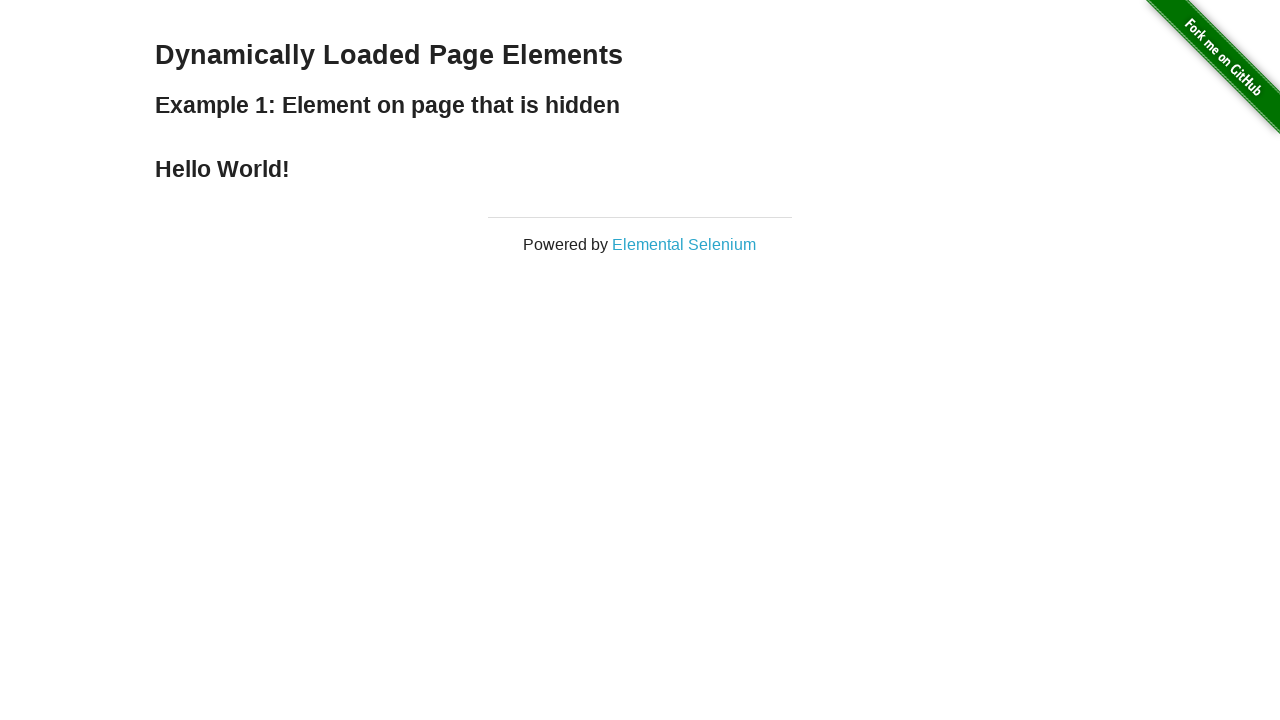